Tests various checkbox list functionalities including clicking checkboxes with different configurations, verifying postback behavior, databinding scenarios, and validation interactions on a Prado framework demo page.

Starting URL: https://www.pradoframework.net/demos/quickstart/index.php?page=Controls.Samples.TCheckBoxList.Home&notheme=true&lang=en

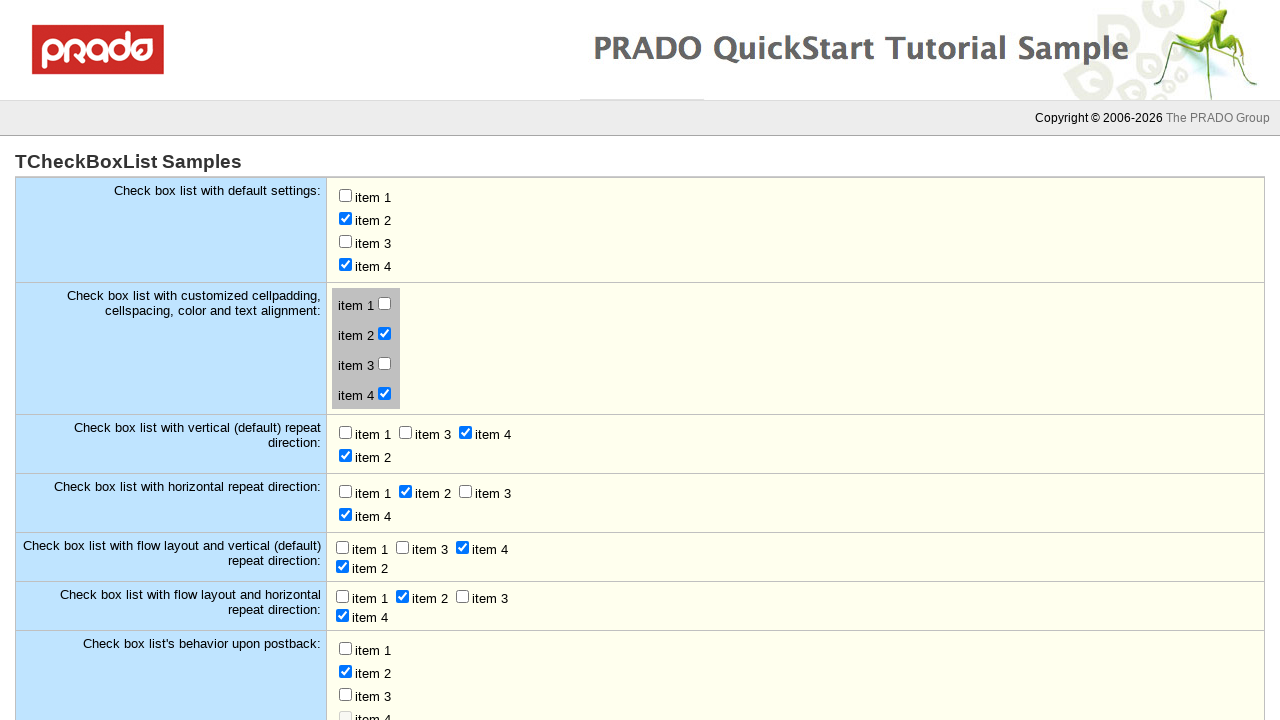

Clicked first checkbox in default checkbox list at (346, 196) on input[name='ctl0\$body\$ctl0\$c0'][value='value 1']
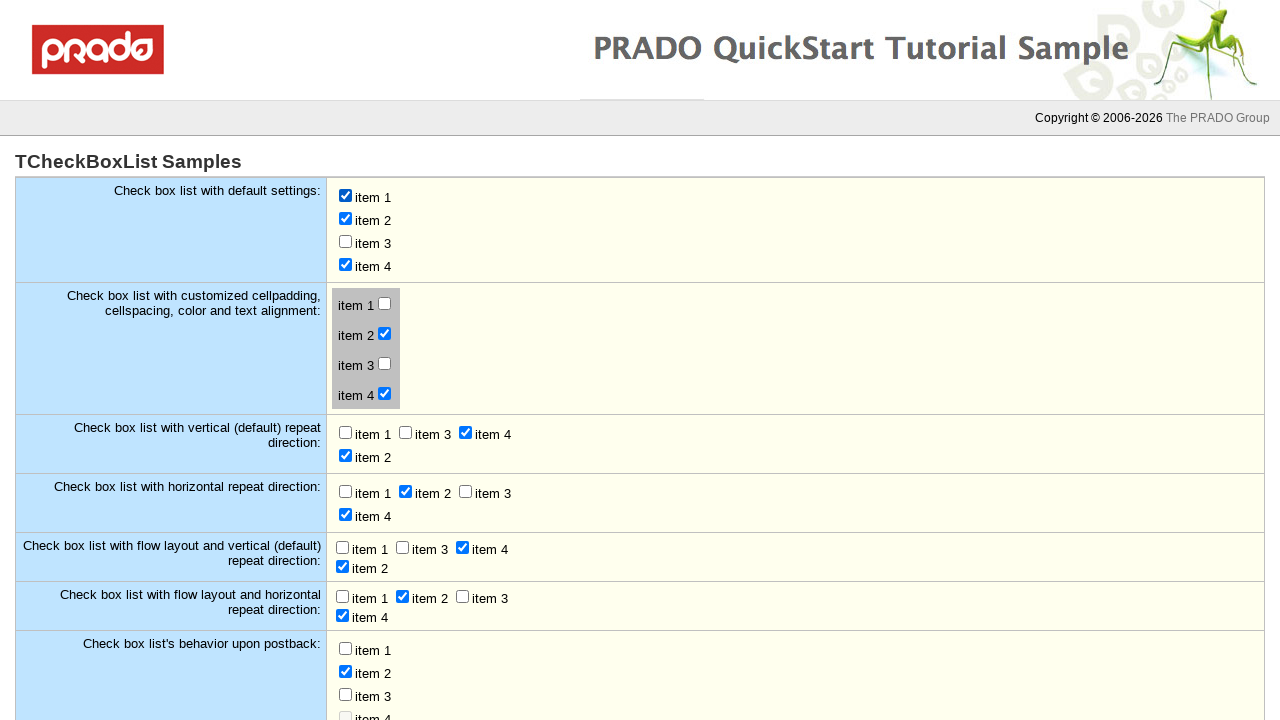

Clicked second checkbox in customized styling checkbox list at (384, 334) on input[name='ctl0\$body\$ctl1\$c1'][value='value 2']
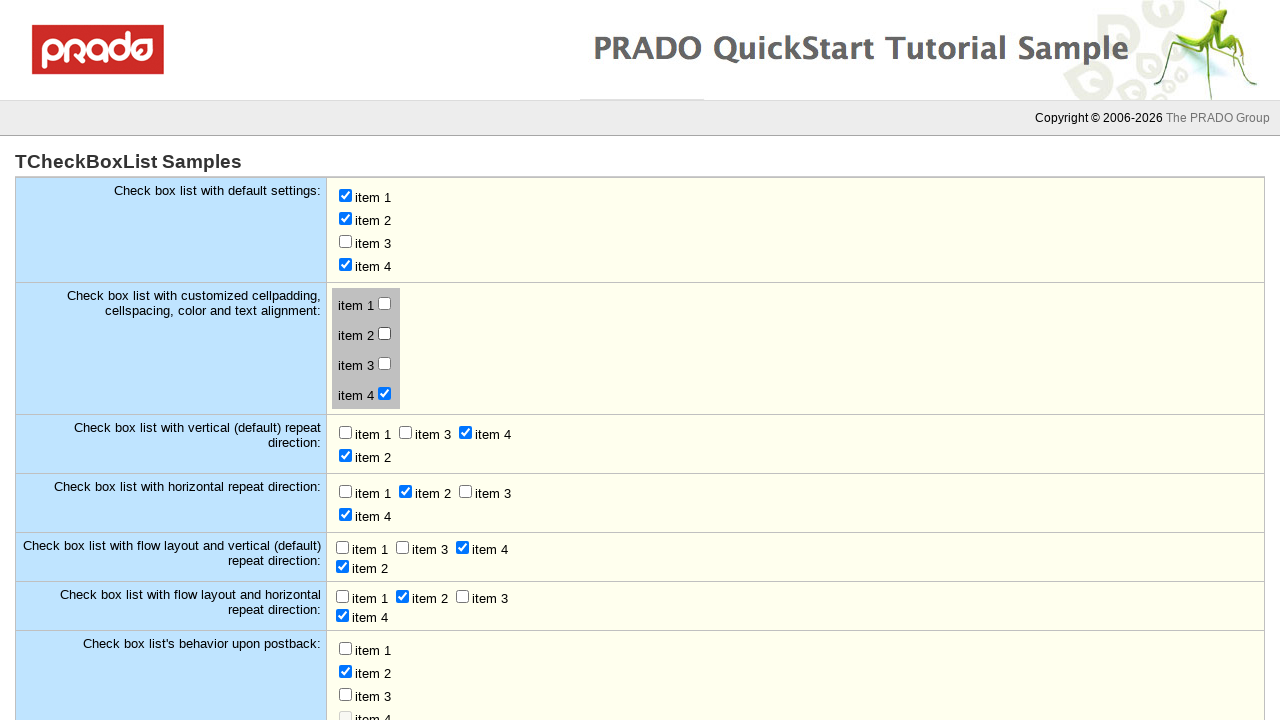

Clicked third checkbox in postback behavior checkbox list at (346, 694) on input[name='ctl0\$body\$CheckBoxList\$c2'][value='value 3']
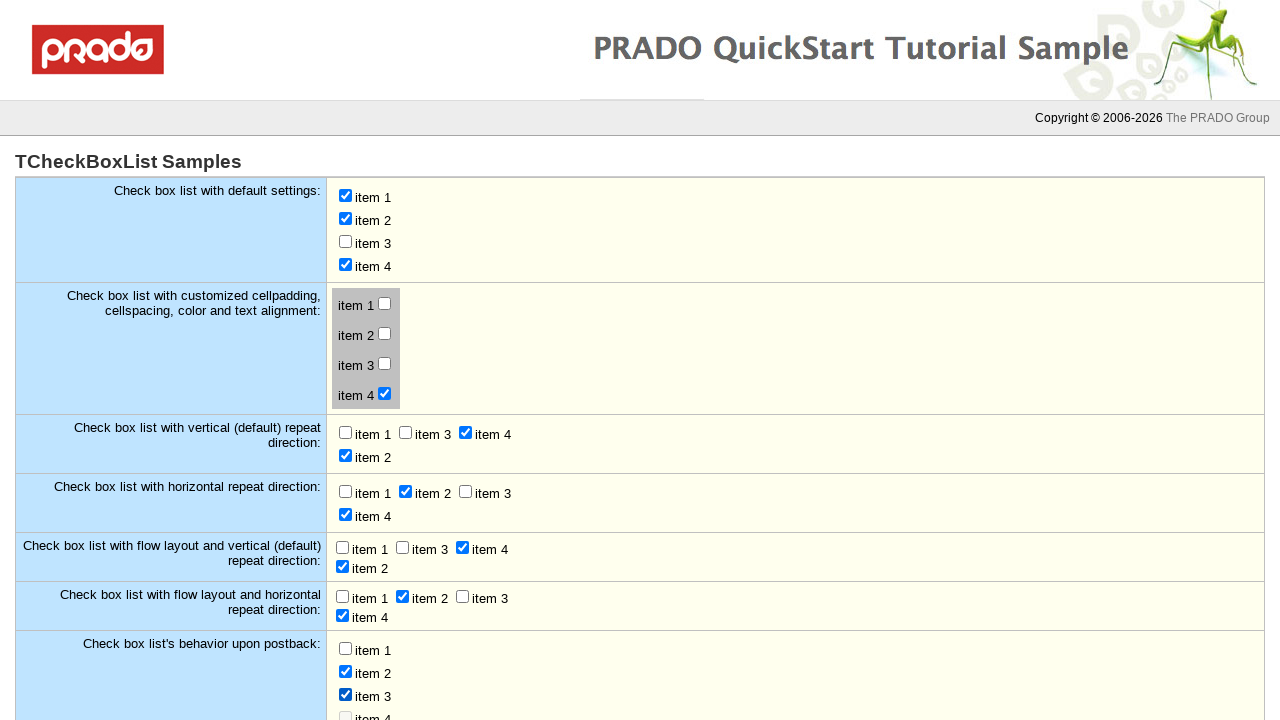

Clicked submit button to trigger postback at (360, 360) on input[type='submit'][value='Submit']
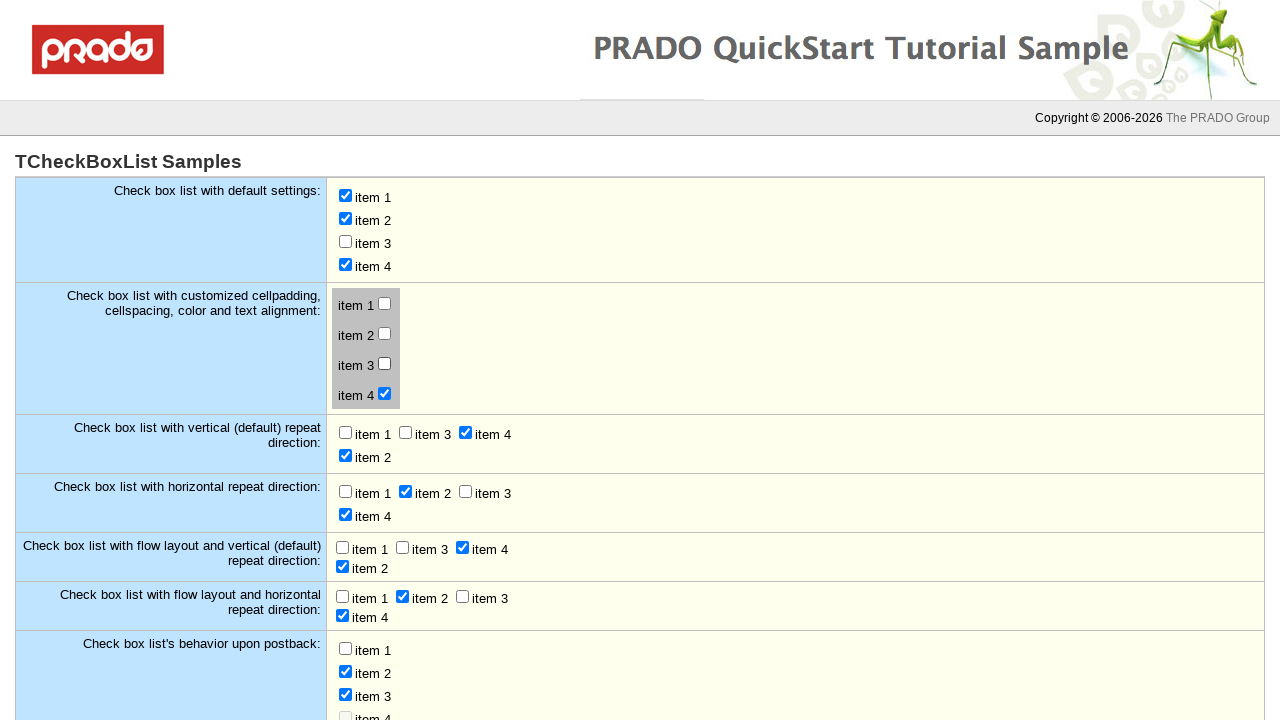

Waited for page to process postback
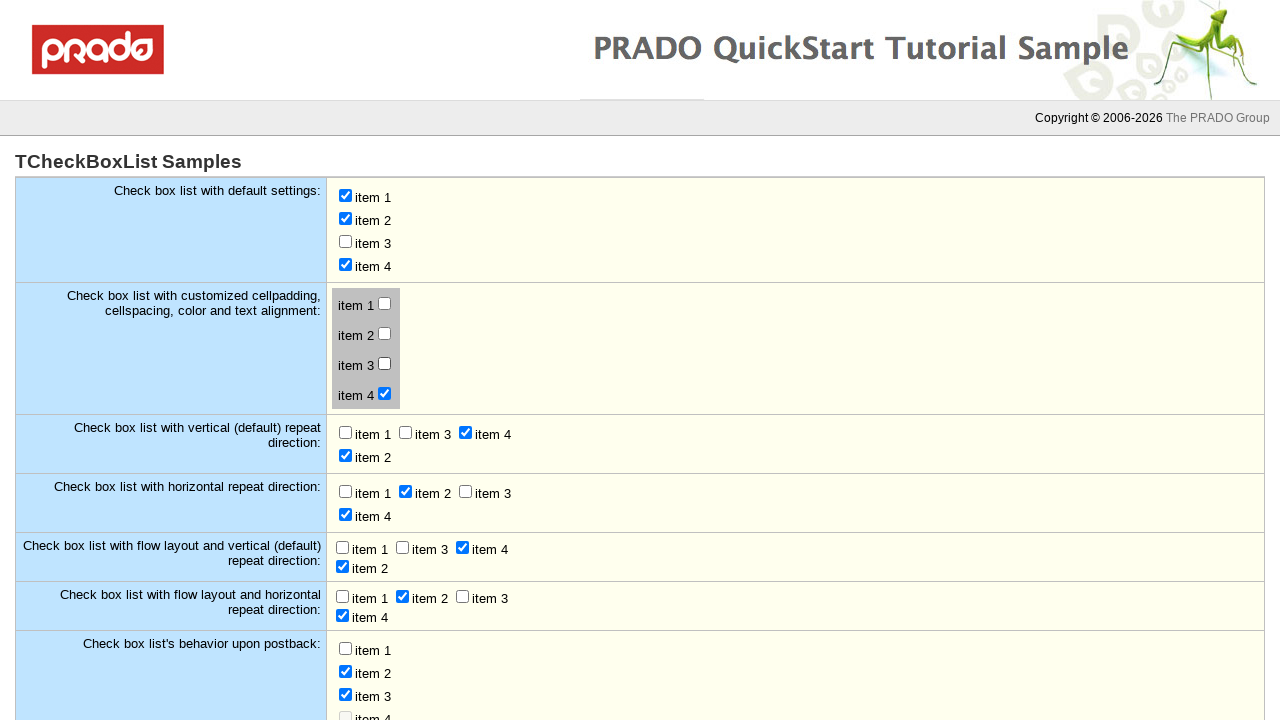

Clicked checkbox in auto postback checkbox list at (346, 360) on input[name='ctl0\$body\$ctl7\$c1'][value='value 2']
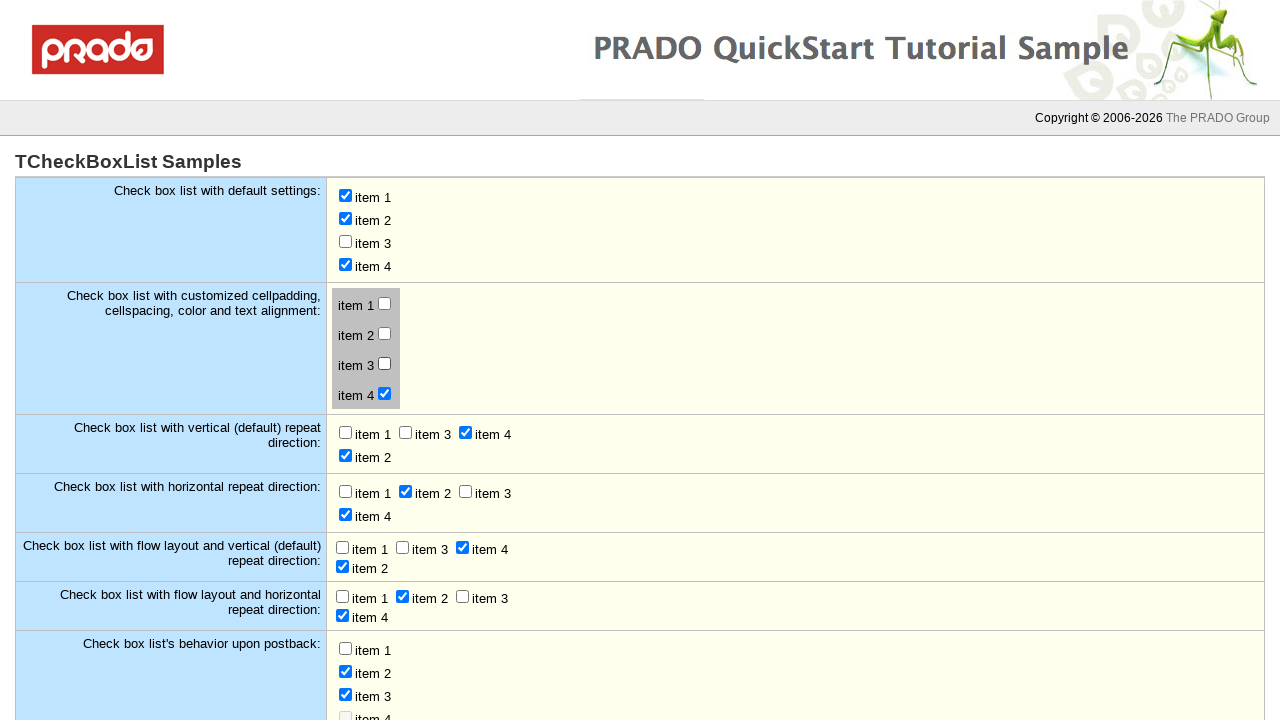

Waited for auto postback to complete
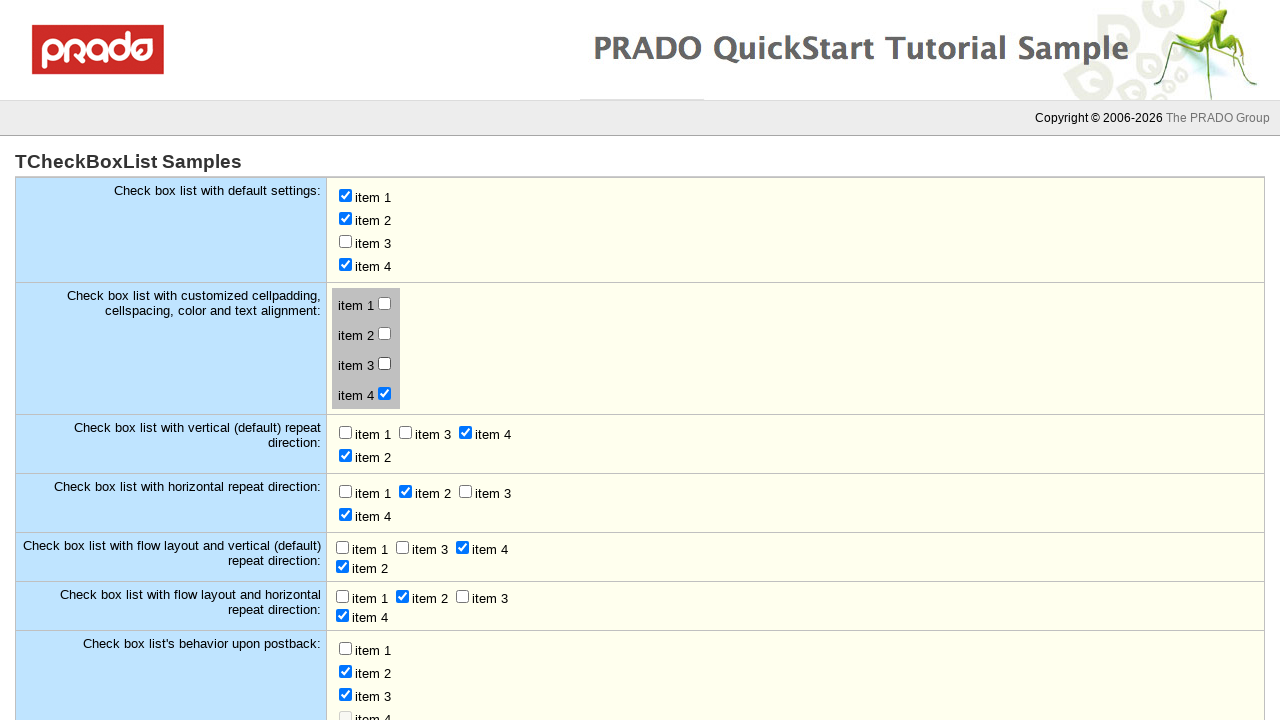

Clicked checkbox in integer-indexed array databound checkbox list at (346, 361) on input[name='ctl0\$body\$DBCheckBoxList1\$c1'][value='1']
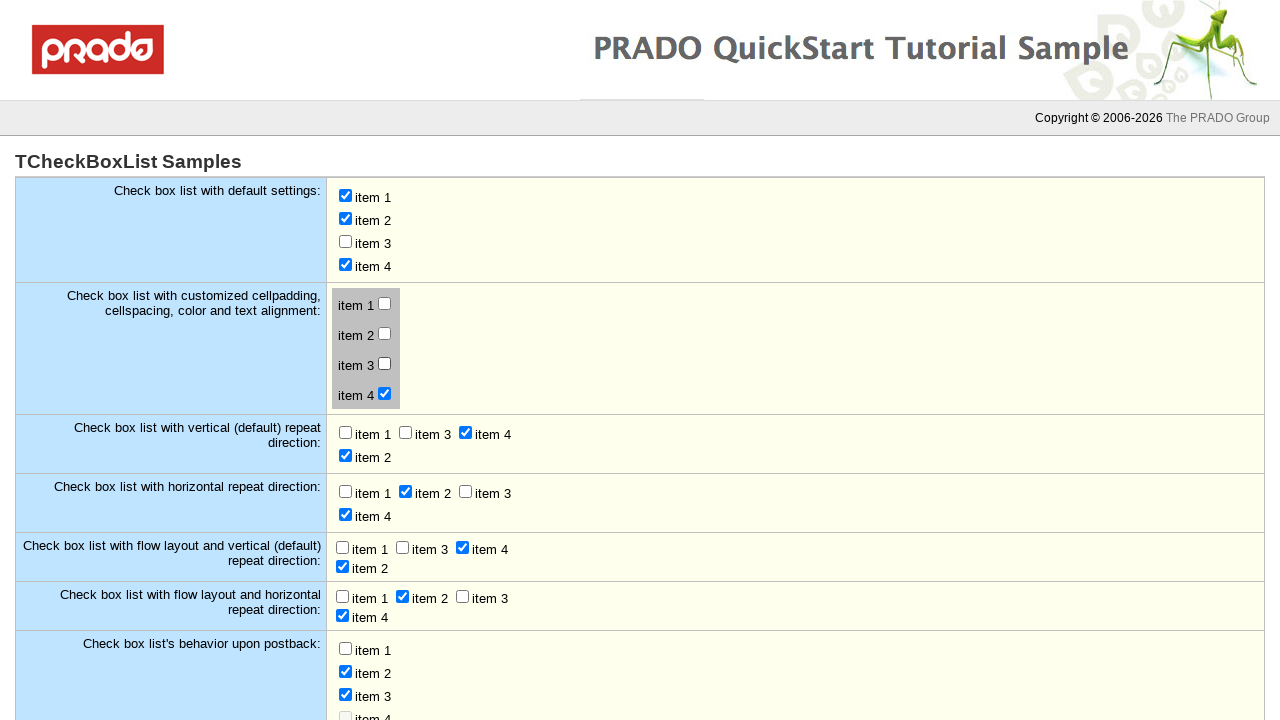

Waited for postback from integer-indexed array checkbox list
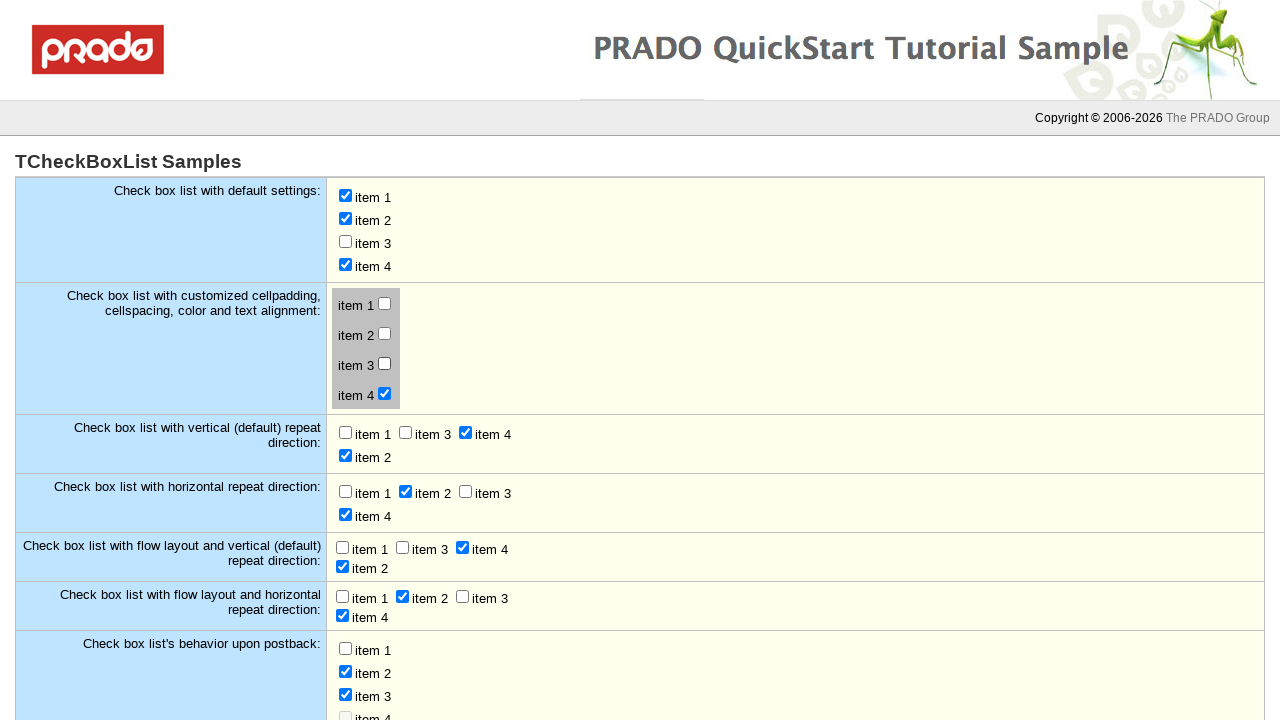

Clicked checkbox in associative array databound checkbox list at (346, 438) on input[name='ctl0\$body\$DBCheckBoxList2\$c1'][value='key 2']
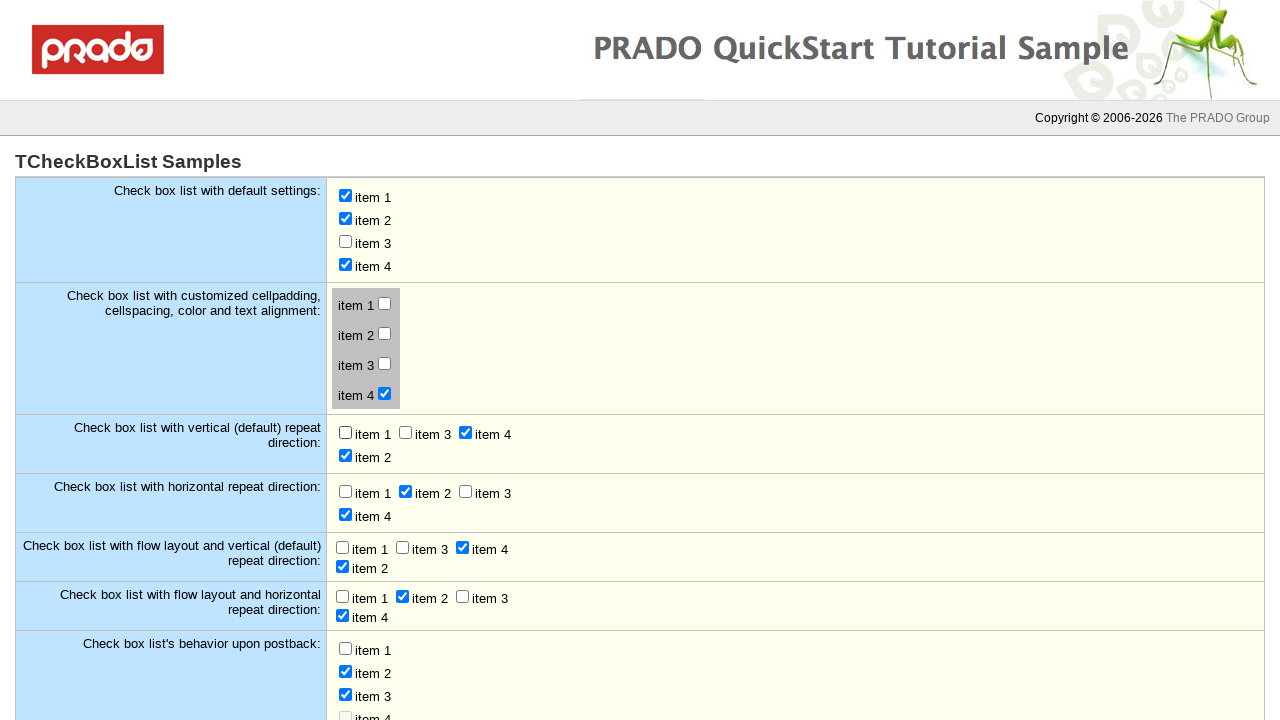

Waited for postback from associative array checkbox list
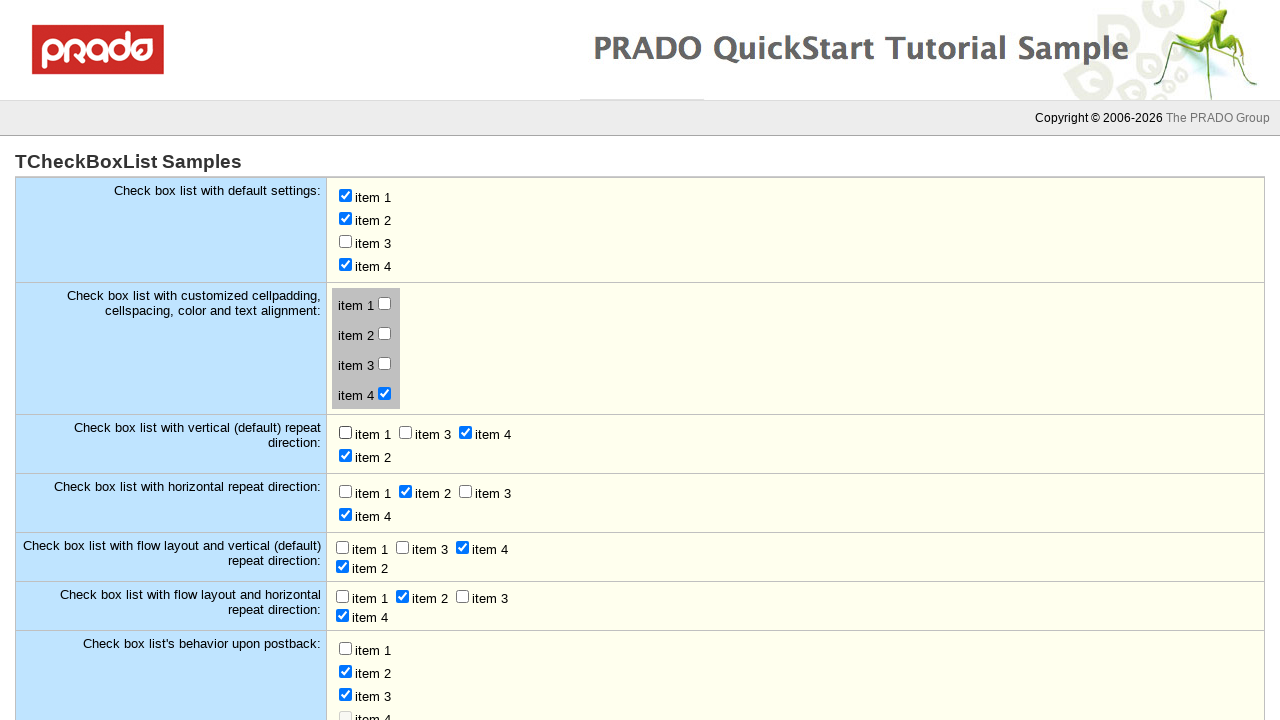

Clicked checkbox in DataTextField/DataValueField databound checkbox list at (346, 566) on input[name='ctl0\$body\$DBCheckBoxList3\$c2'][value='003']
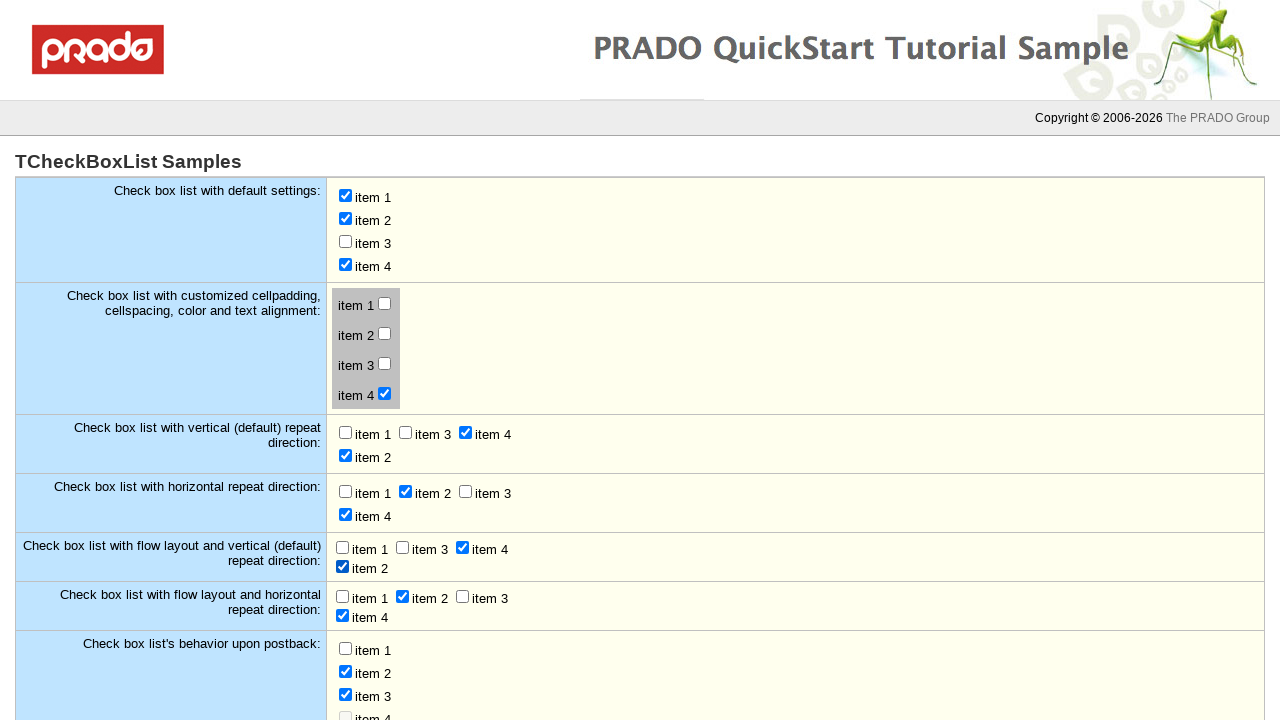

Waited for postback from DataTextField/DataValueField checkbox list
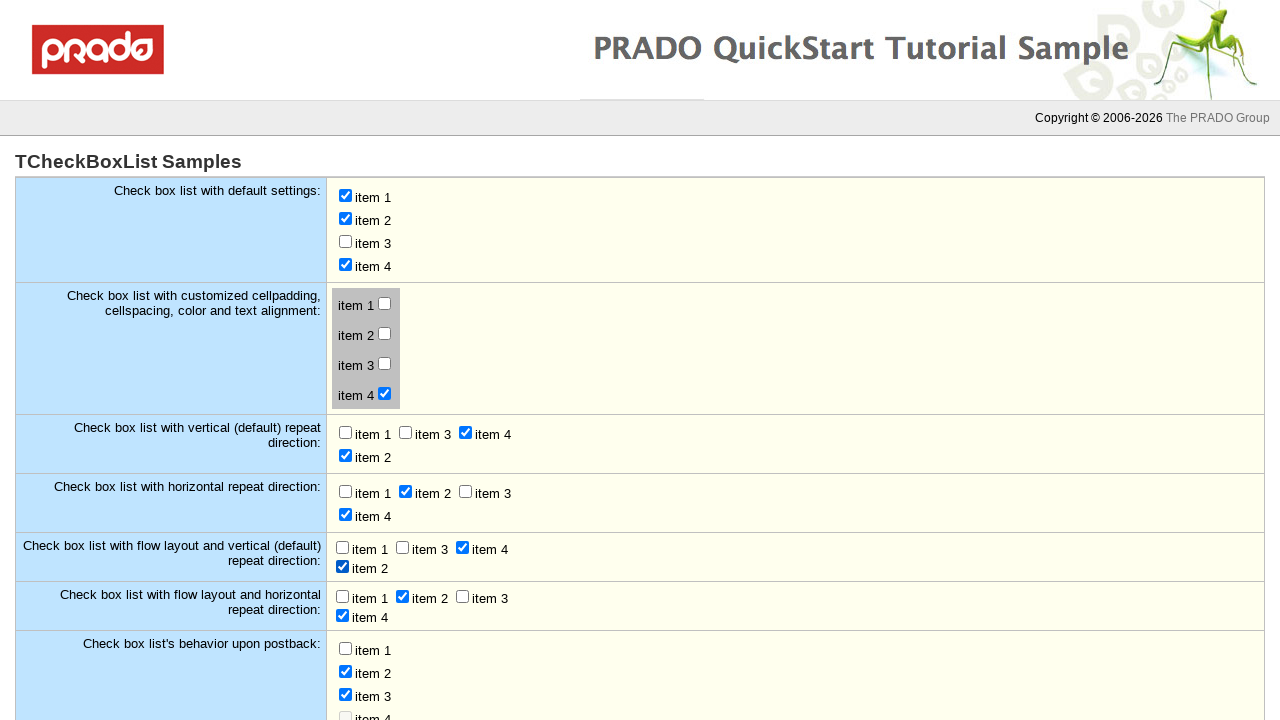

Clicked 'Agree' checkbox in validation checkbox list at (346, 663) on input[name='ctl0\$body\$ctl9\$c0'][value='Agree']
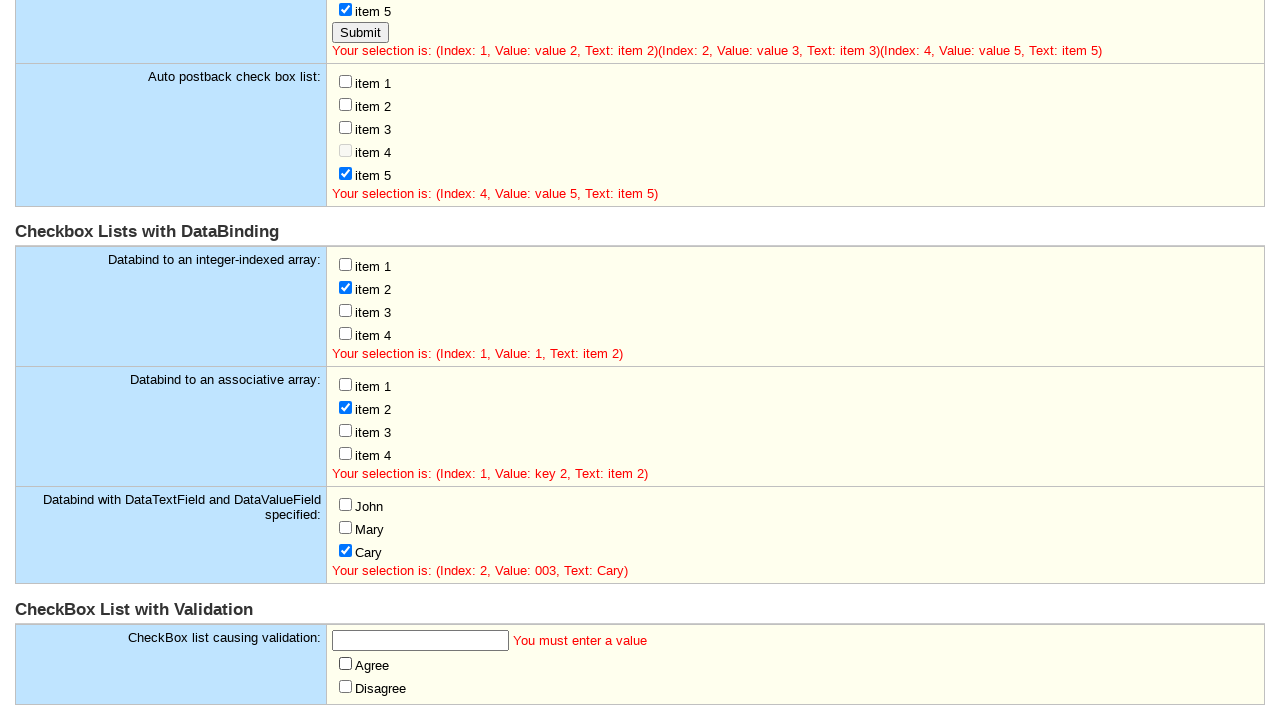

Filled validation textbox with 'test' on input[name='ctl0\$body\$TextBox']
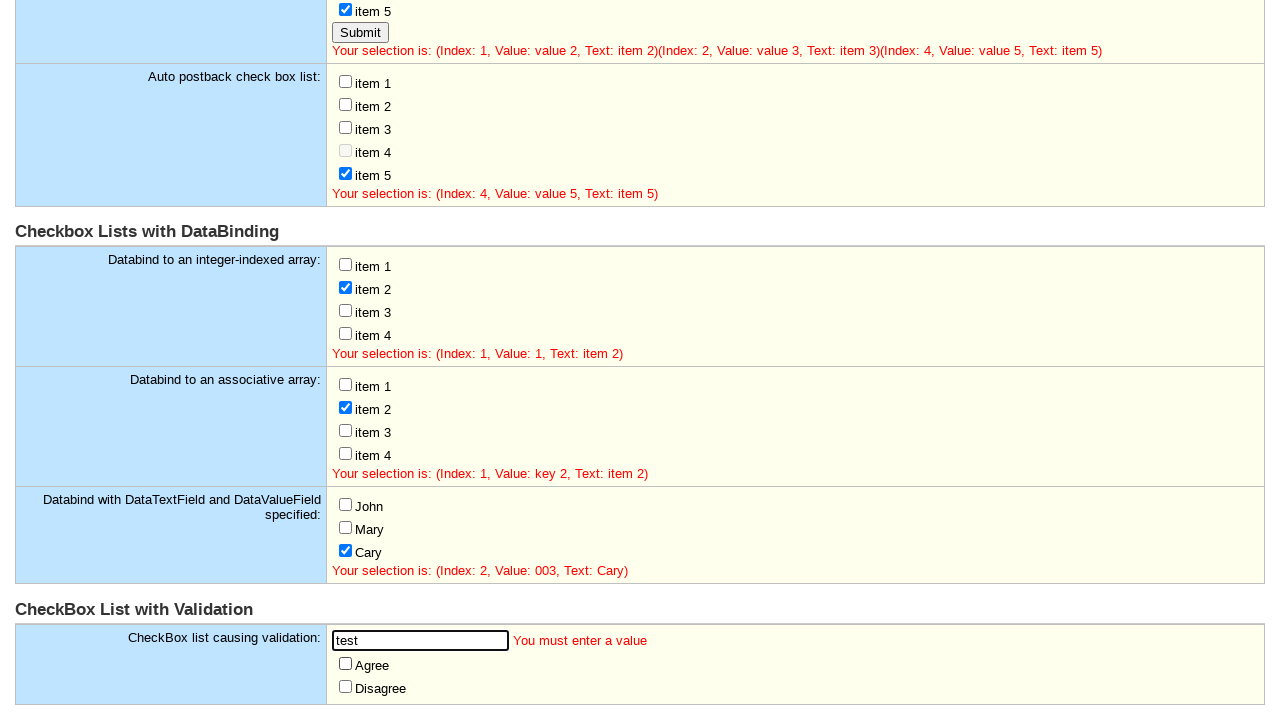

Waited briefly for validation to process
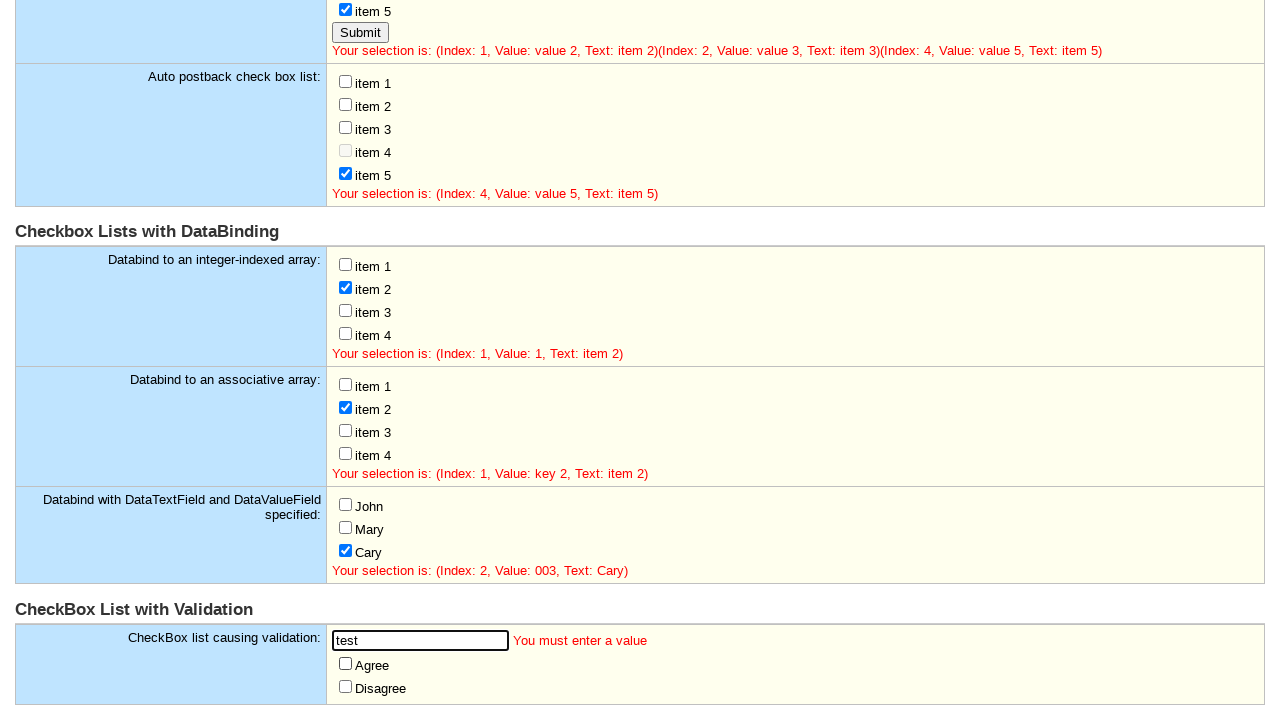

Clicked 'Agree' checkbox again to re-trigger validation at (346, 663) on input[name='ctl0\$body\$ctl9\$c0'][value='Agree']
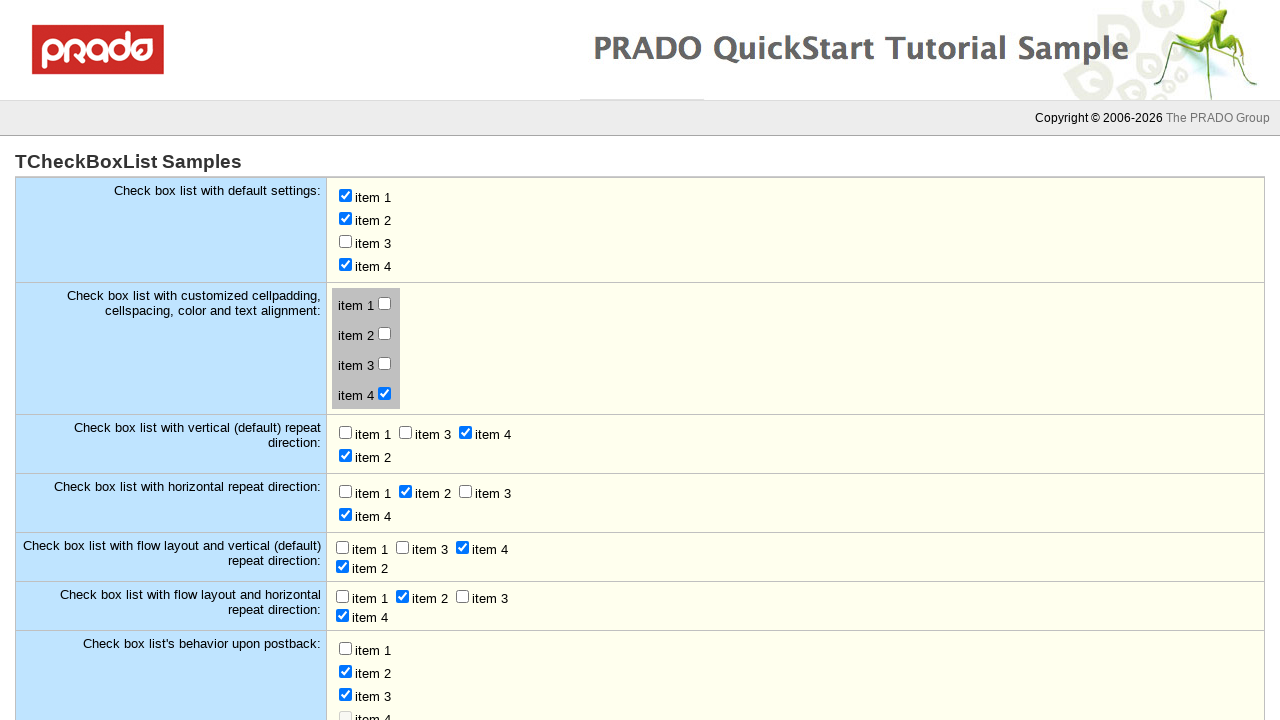

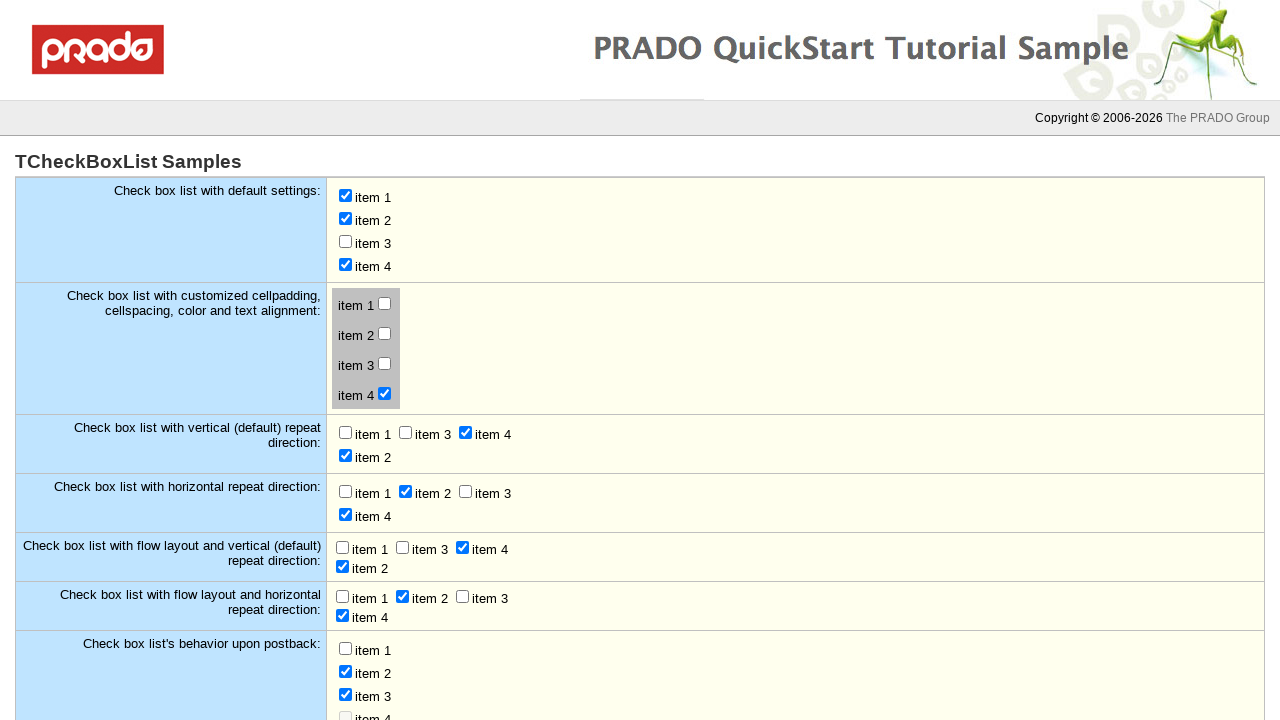